Tests scrolling down the page to view table content

Starting URL: http://www.qaclickacademy.com/practice.php

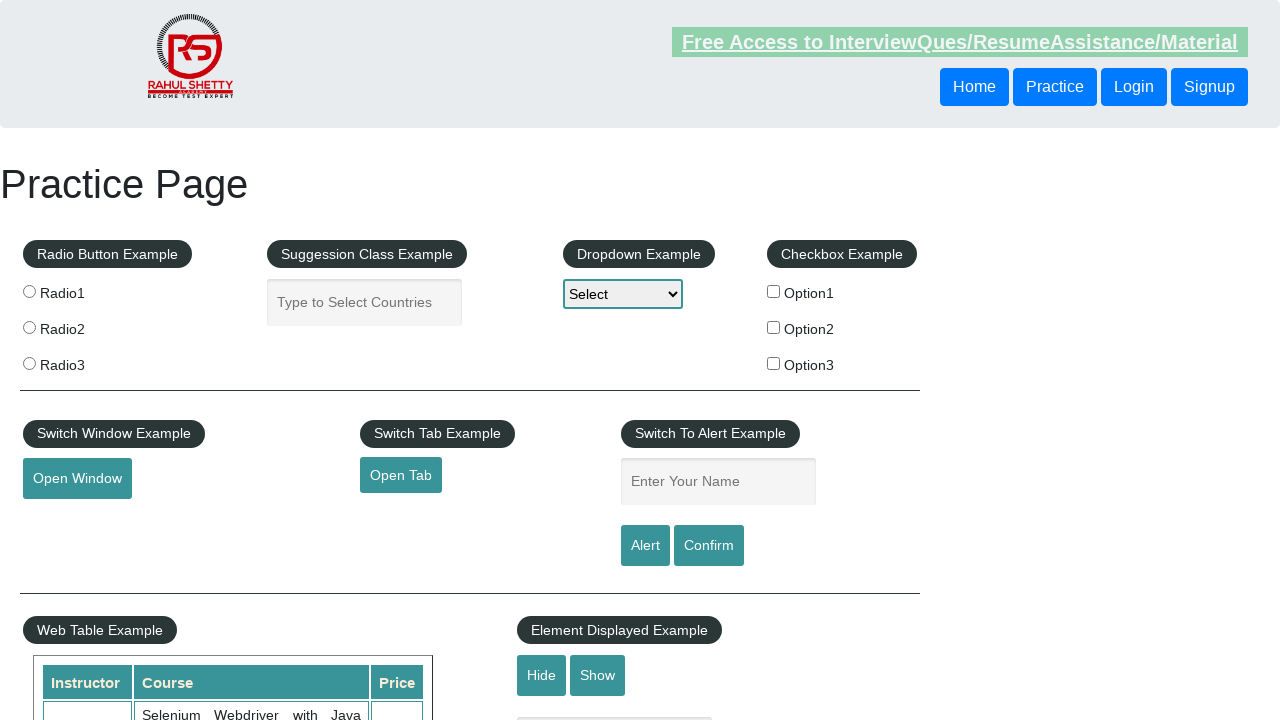

Scrolled down 1000 pixels to view table content
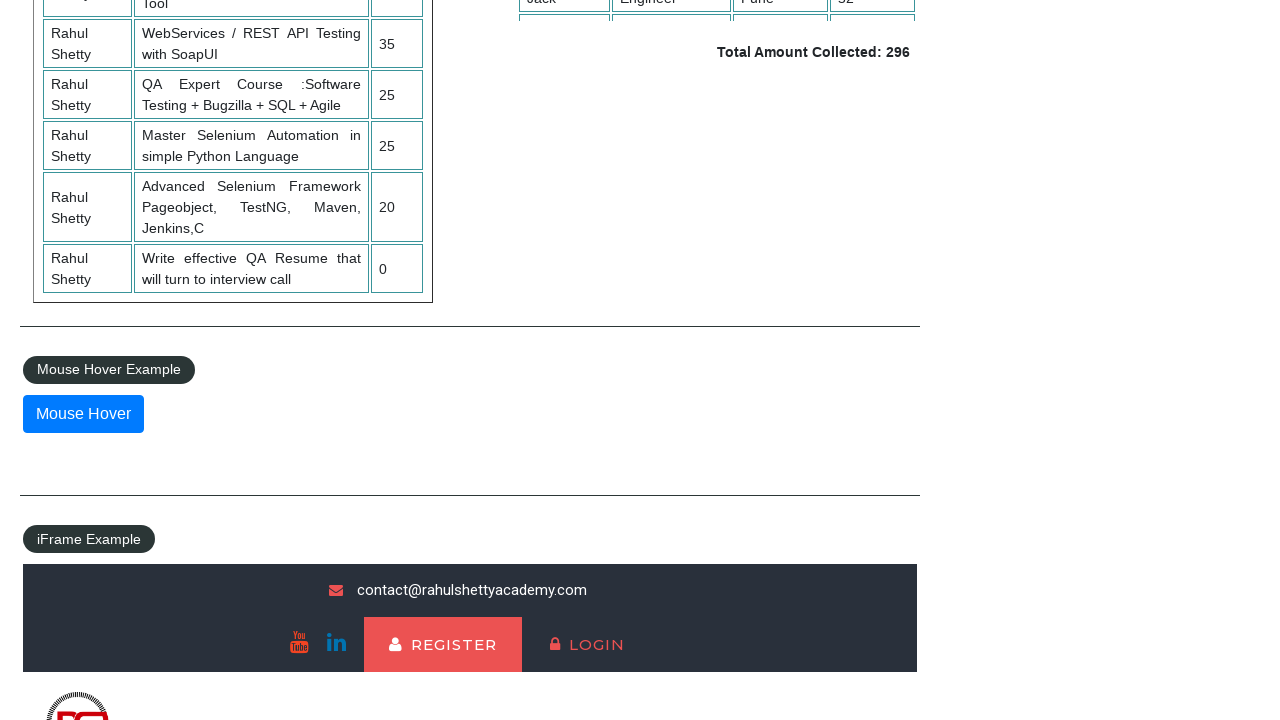

Table with name 'courses' became visible
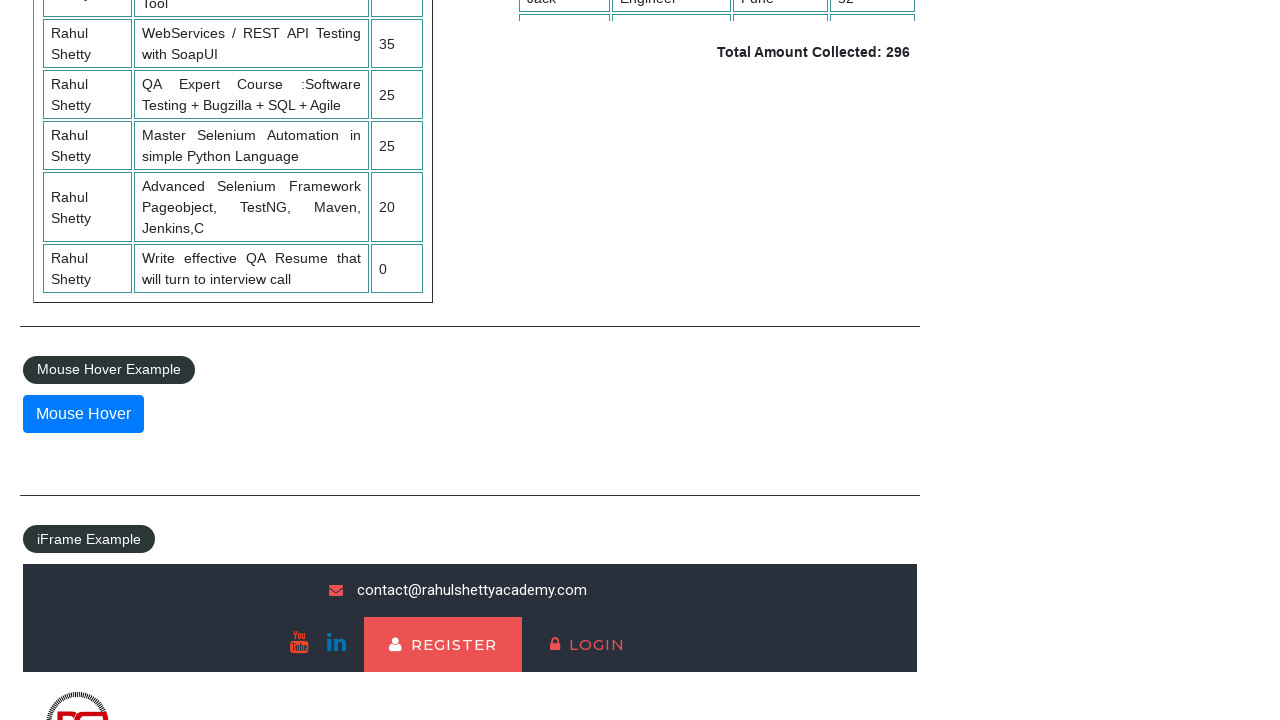

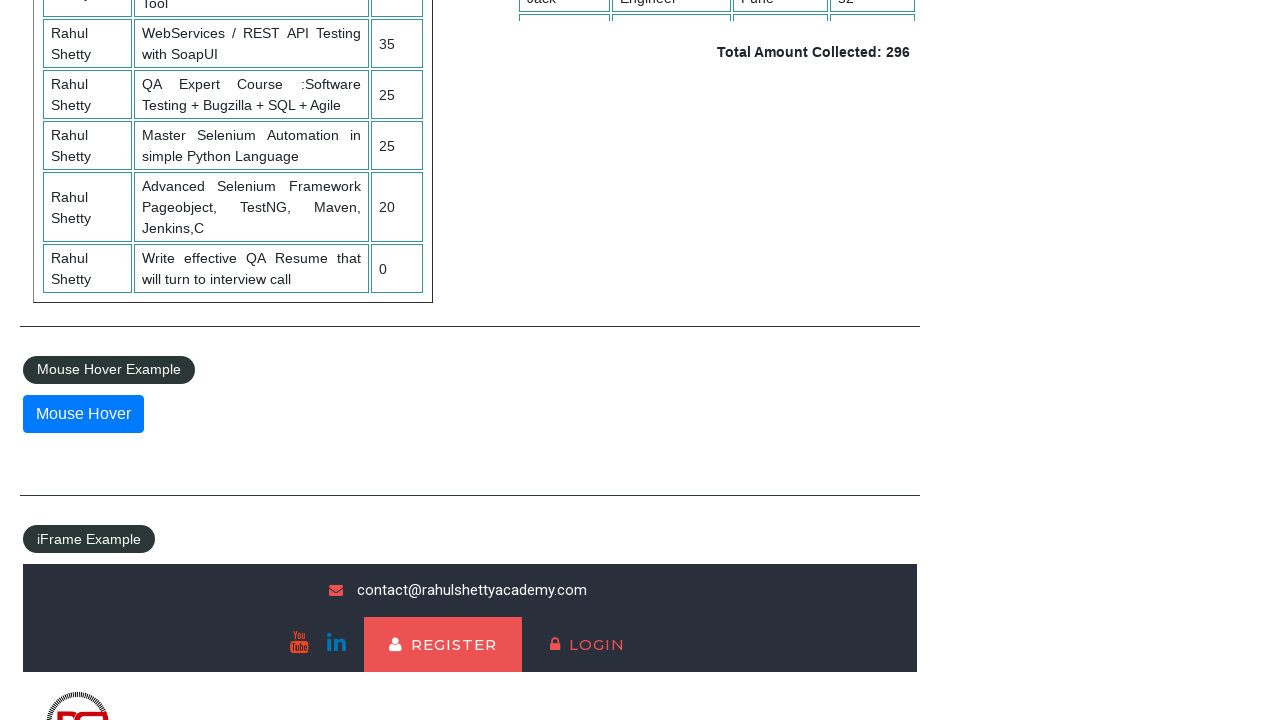